Tests window handling by opening multiple windows and switching between them

Starting URL: https://www.hyrtutorials.com/p/window-handles-practice.html

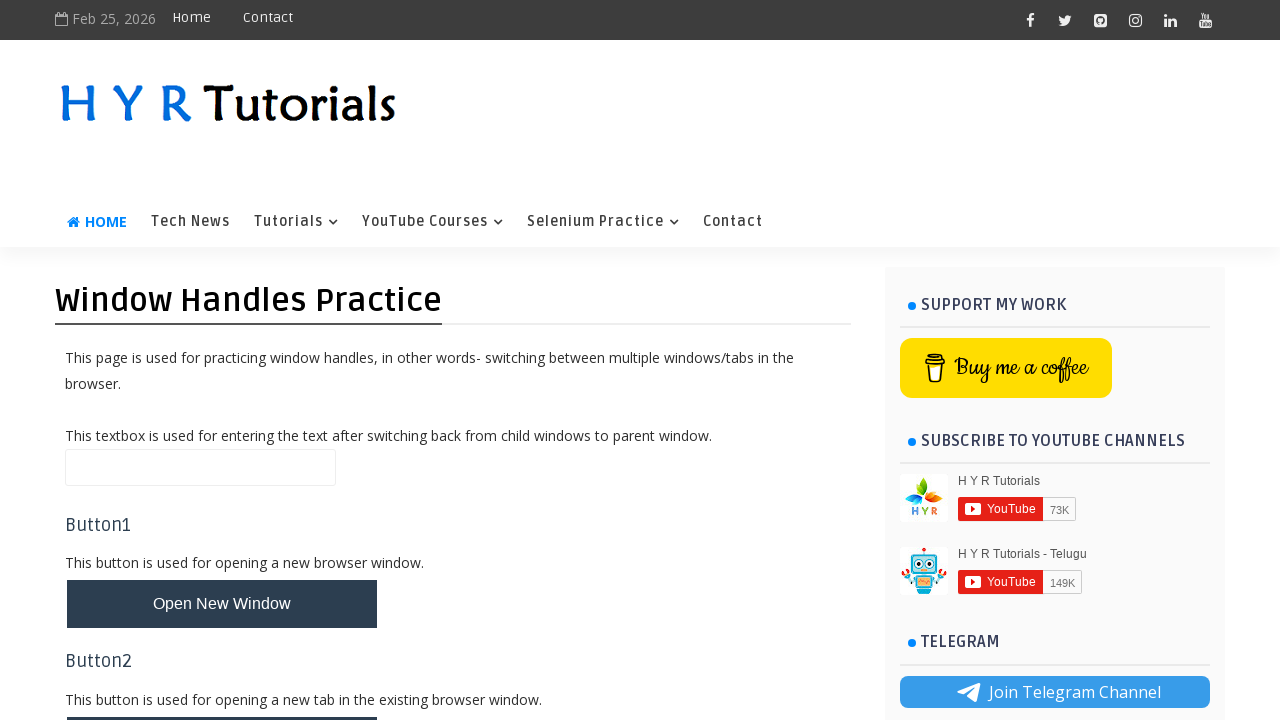

Clicked button to open multiple windows at (222, 361) on xpath=//button[contains(text(), 'Open Multiple Windows')]
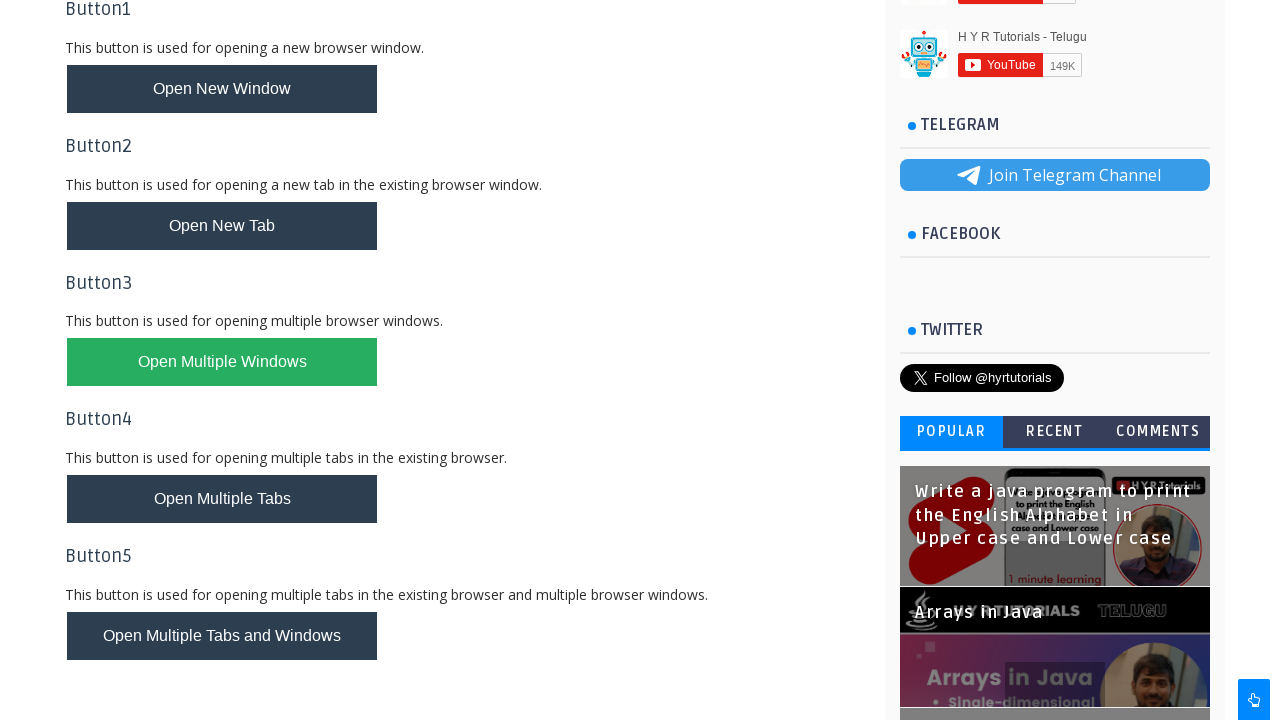

Waited for new windows to open
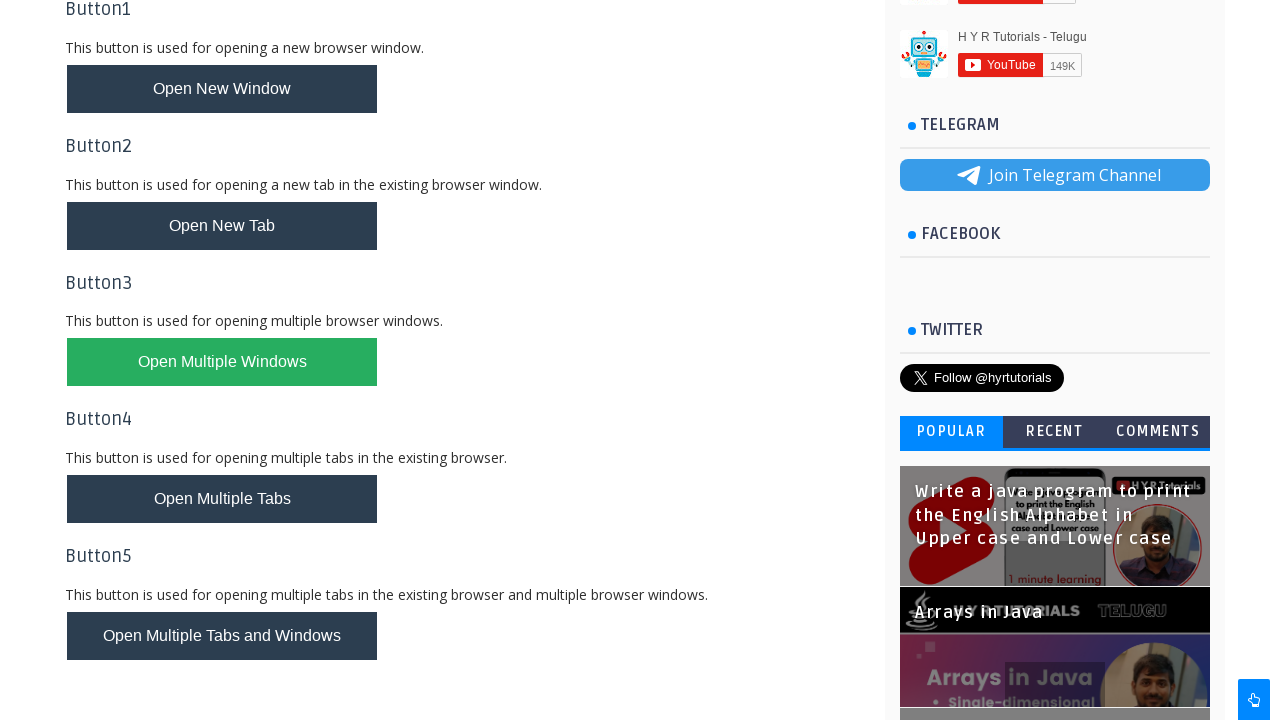

Retrieved all open pages/tabs
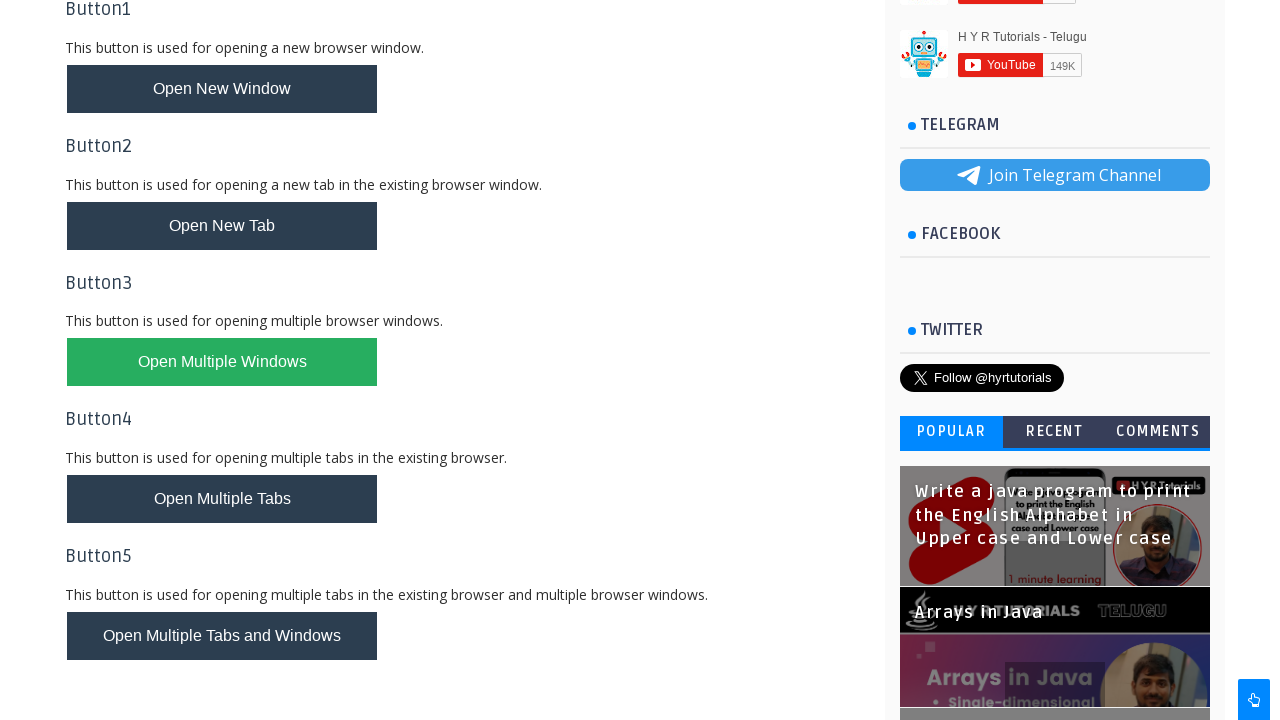

Stored parent page reference
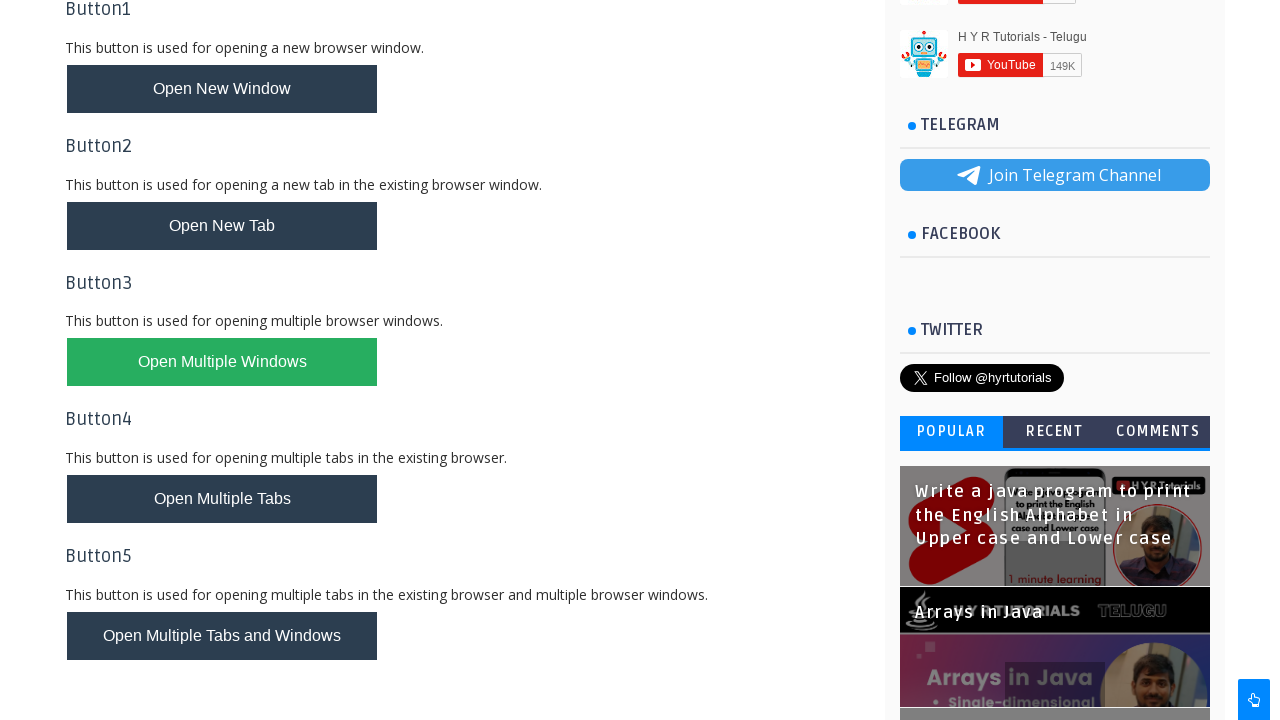

Switched to child window by bringing it to front
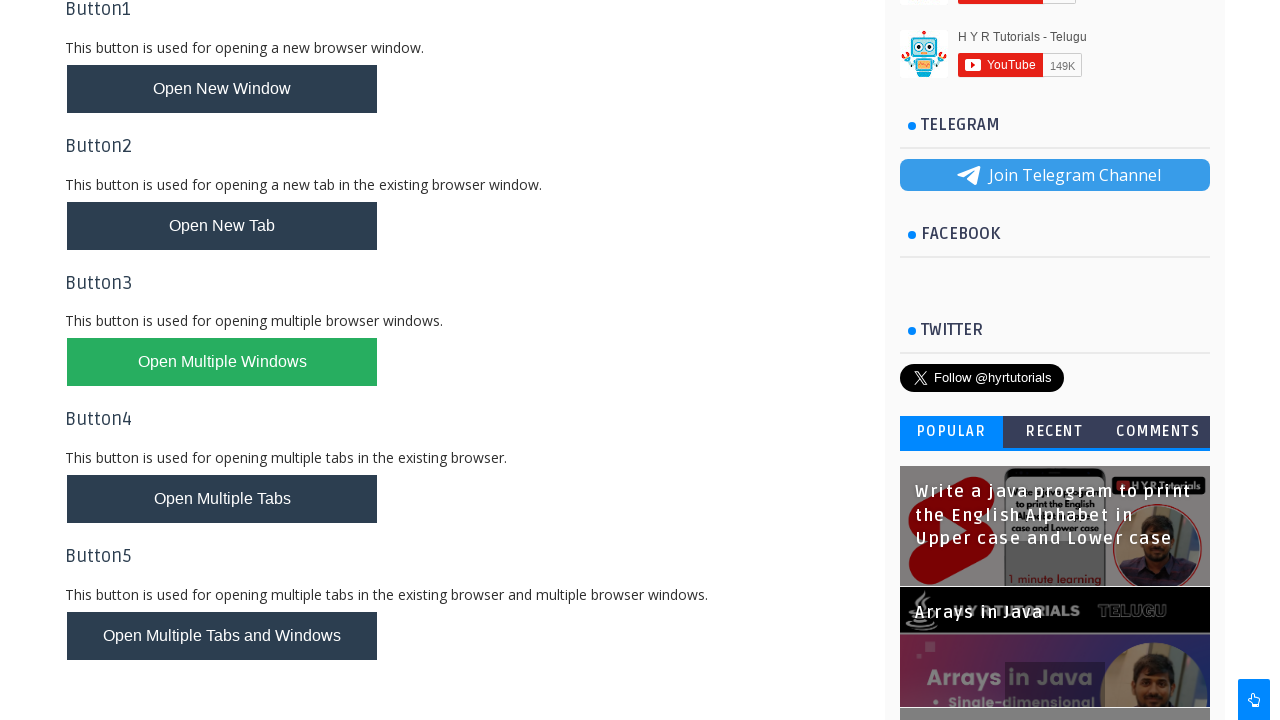

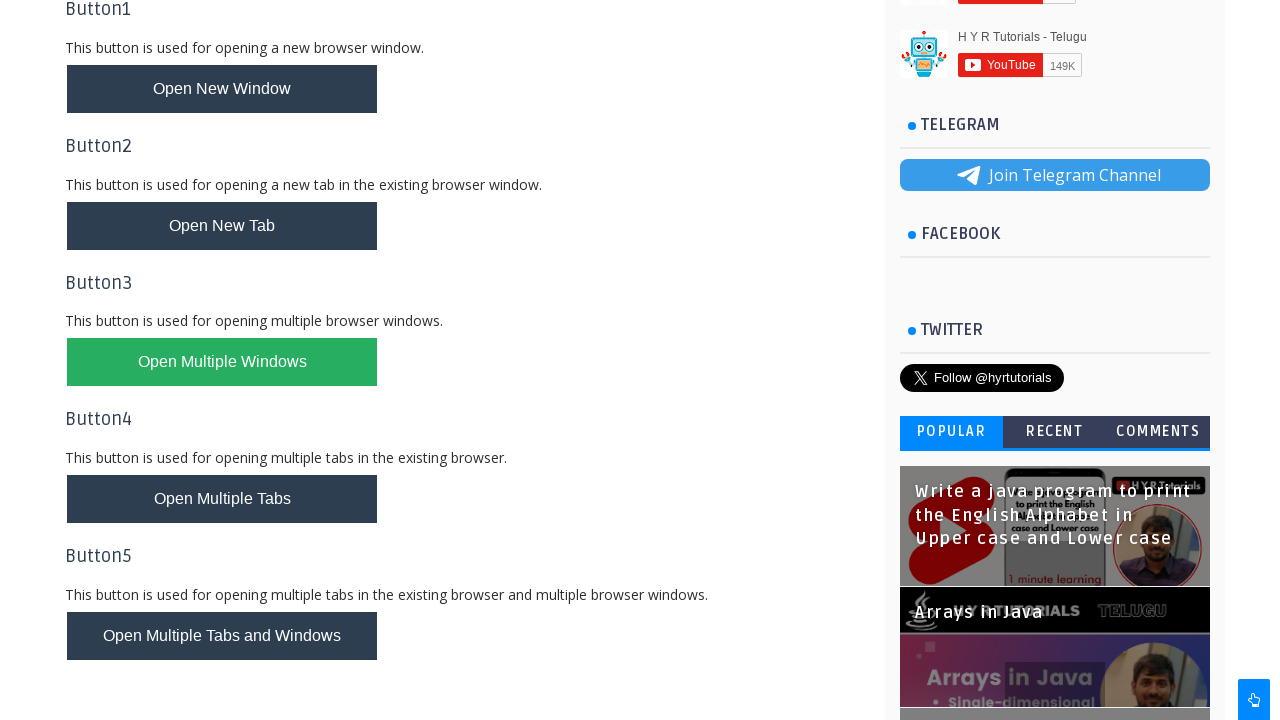